Tests the Today button functionality by navigating away from the current month and then returning to it via the Today button

Starting URL: https://hackathonlogin-95995.firebaseapp.com

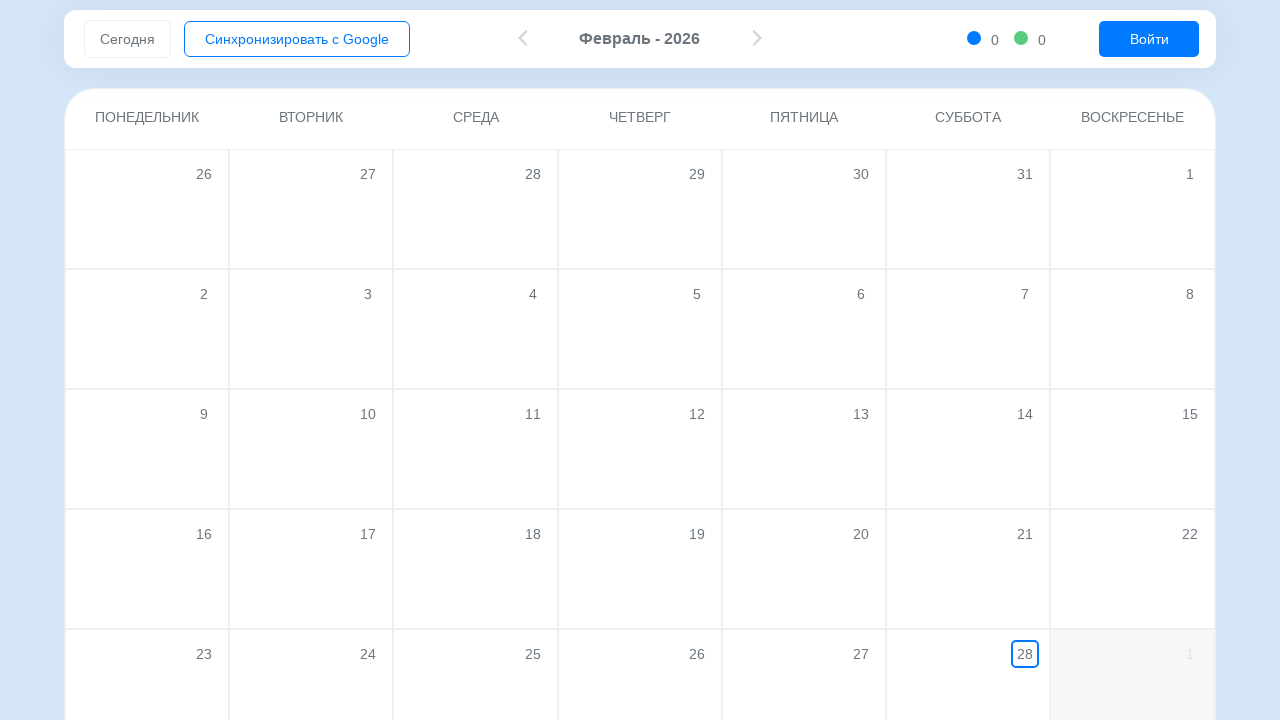

Arrow element loaded on calendar
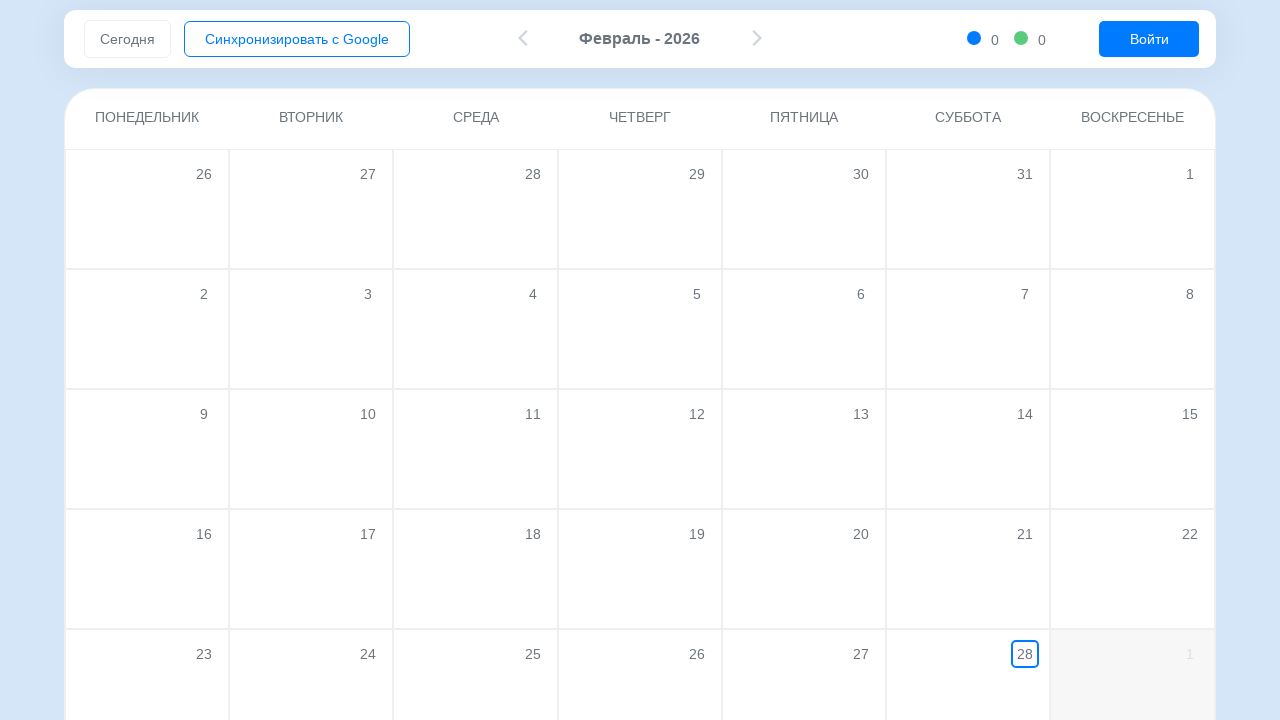

Clicked left arrow to navigate to previous month at (523, 38) on .Arrow
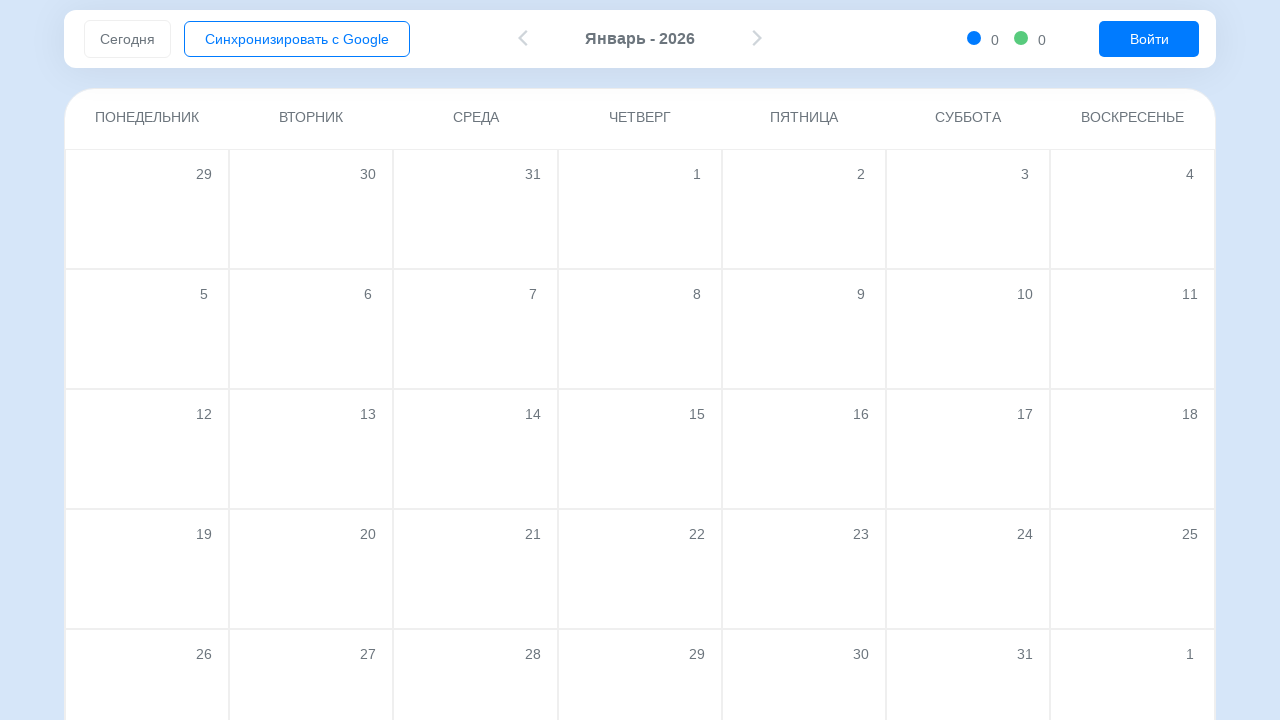

Clicked left arrow again to navigate further back at (523, 38) on .Arrow
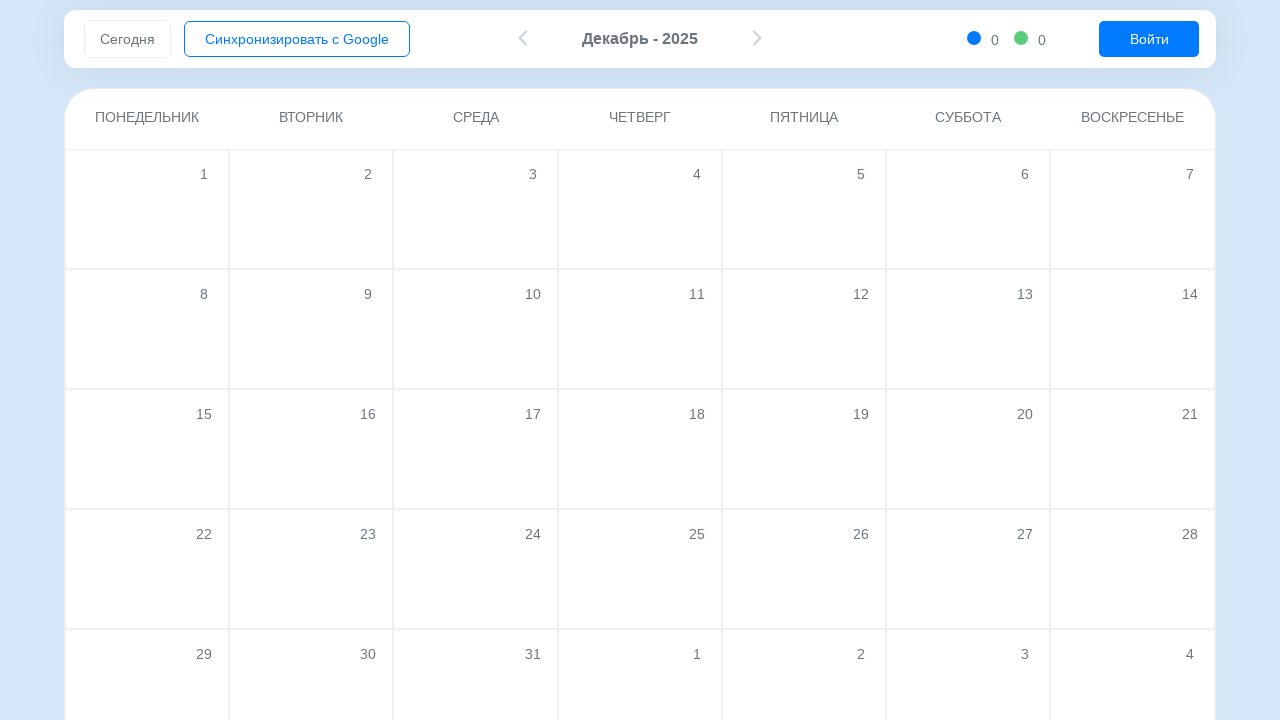

Today button element loaded on calendar
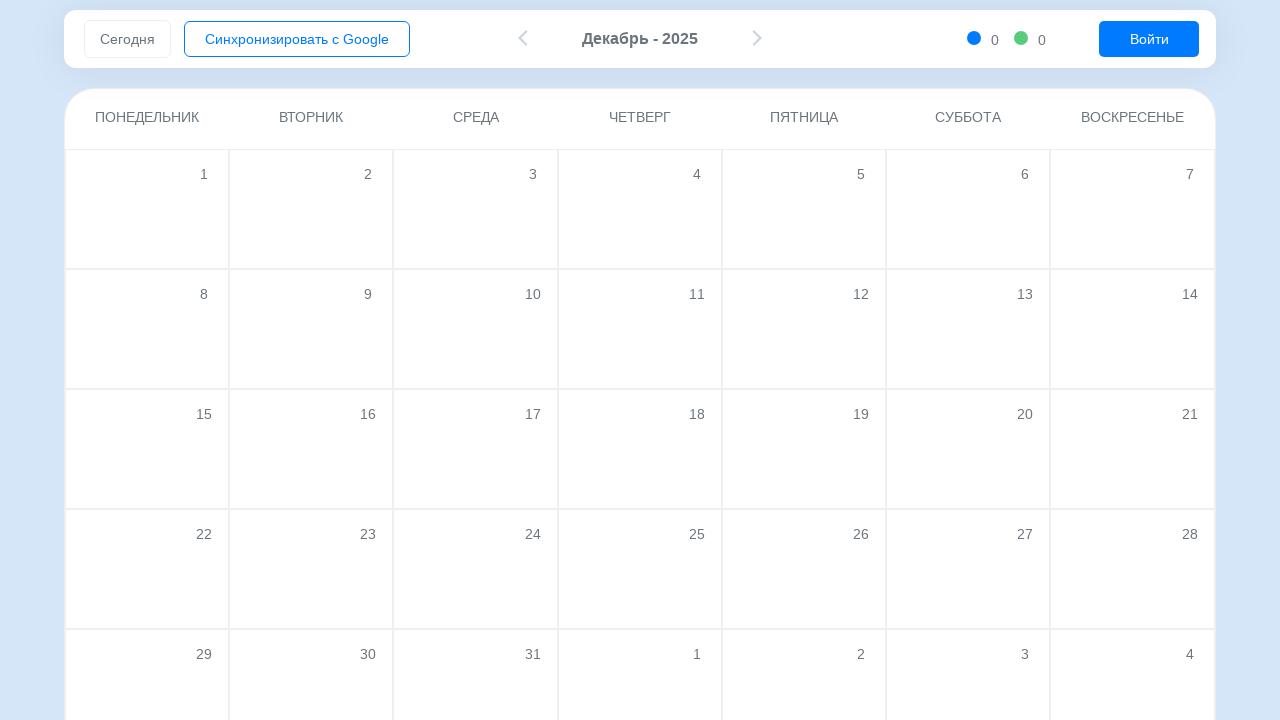

Clicked Today button to return to current month at (128, 39) on .header__today
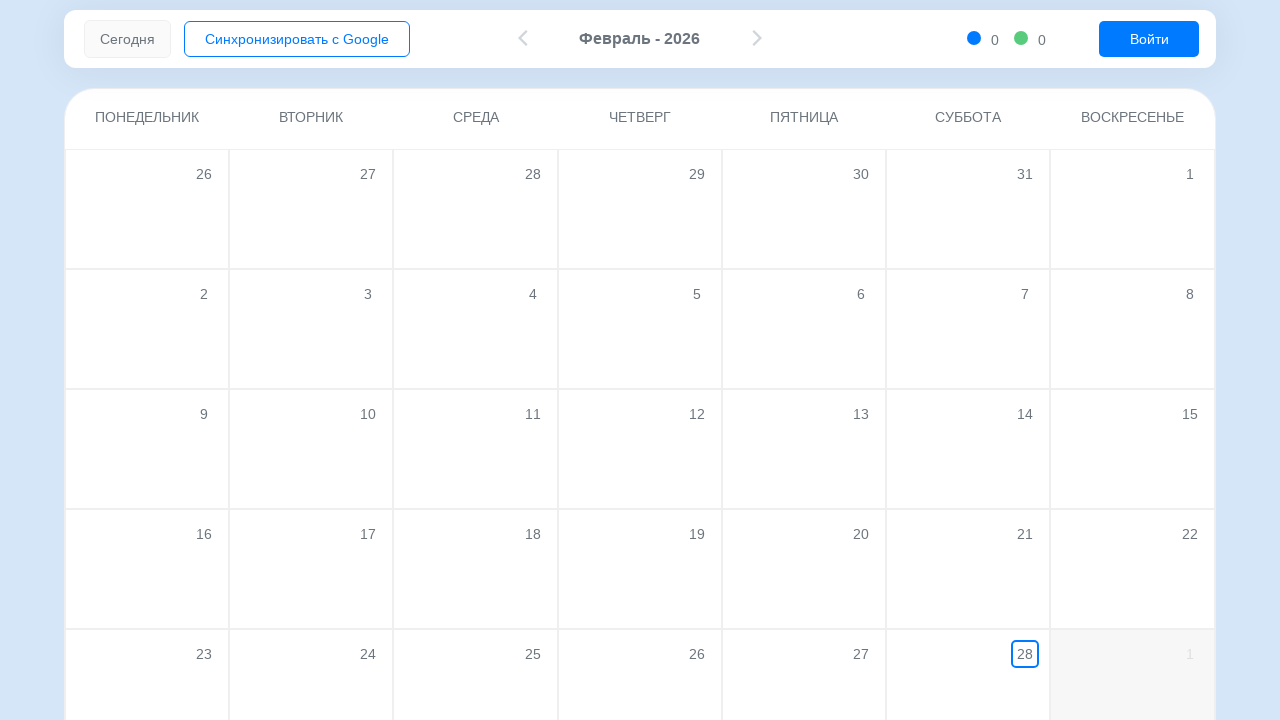

Month display updated and current month is now displayed
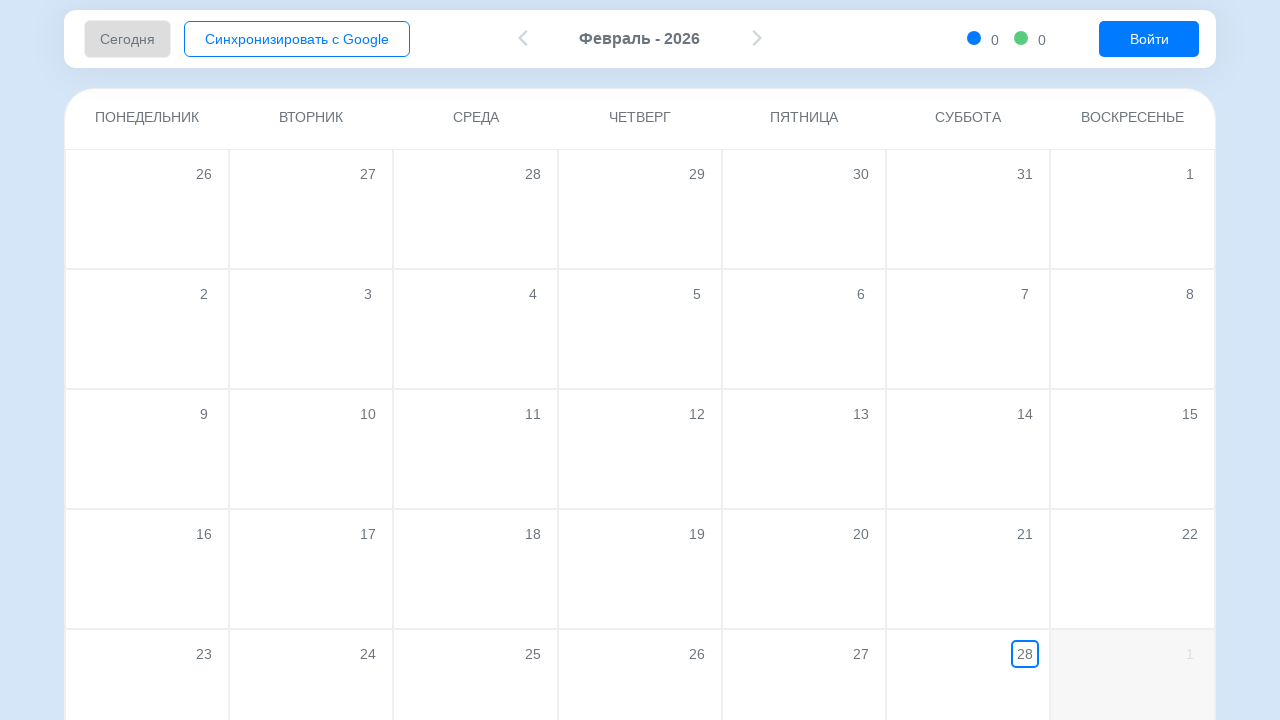

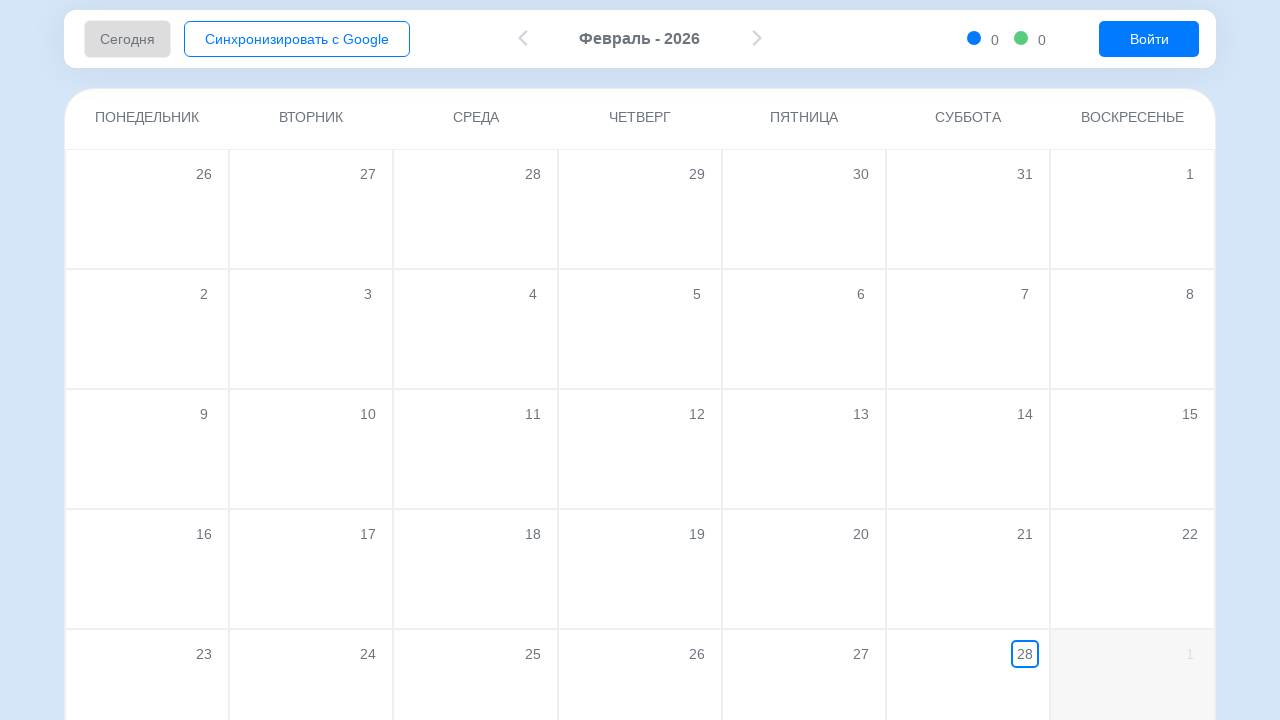